Tests that entered text is trimmed when editing a todo item

Starting URL: https://demo.playwright.dev/todomvc

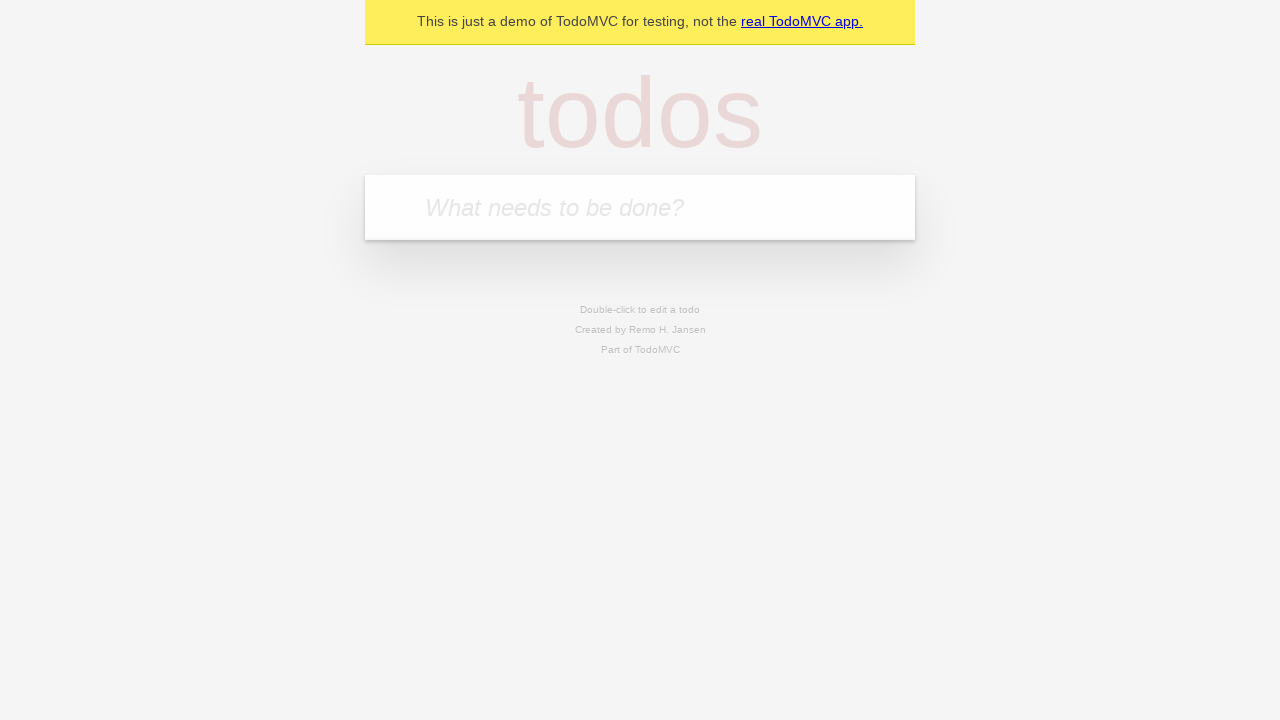

Filled new todo field with 'buy some cheese' on internal:attr=[placeholder="What needs to be done?"i]
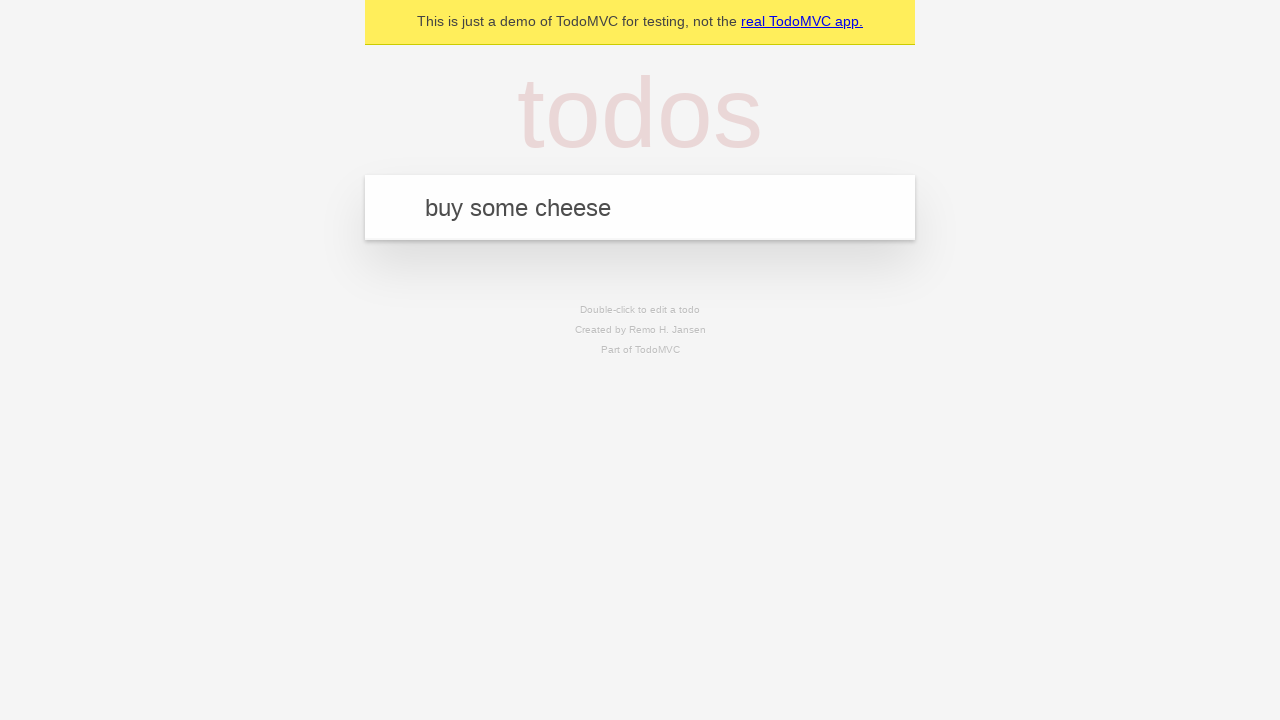

Pressed Enter to create todo 'buy some cheese' on internal:attr=[placeholder="What needs to be done?"i]
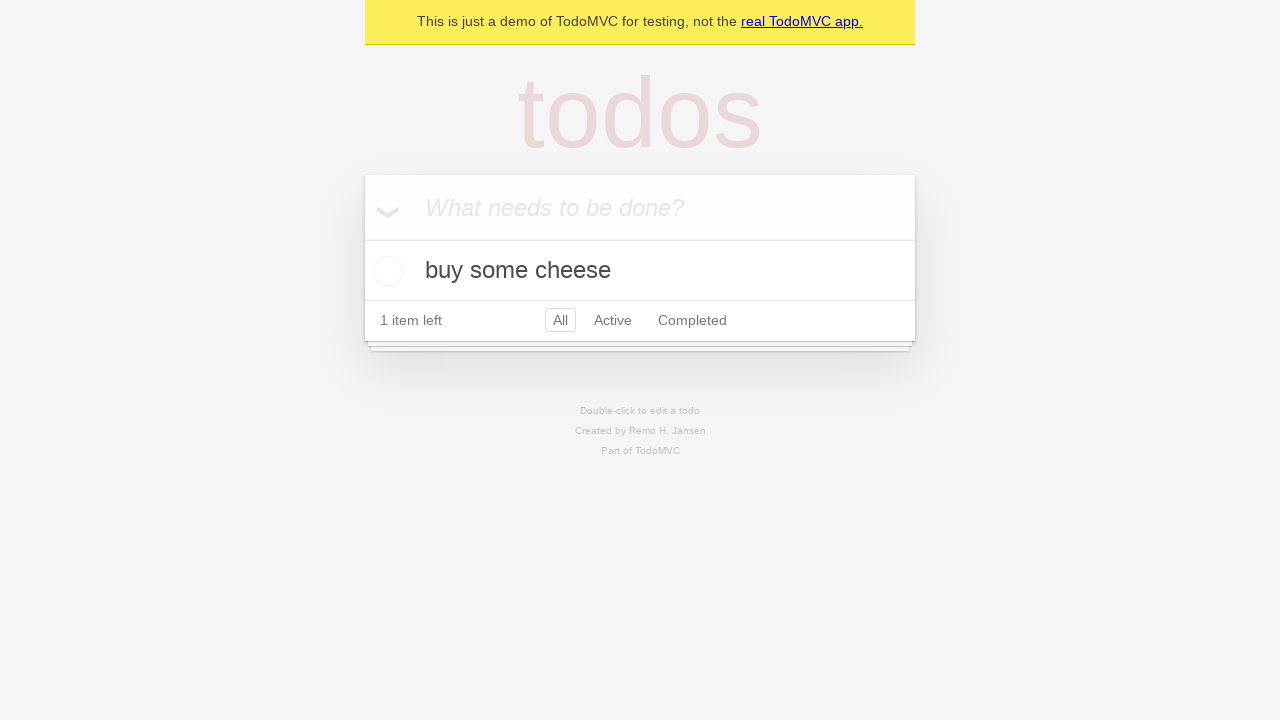

Filled new todo field with 'feed the cat' on internal:attr=[placeholder="What needs to be done?"i]
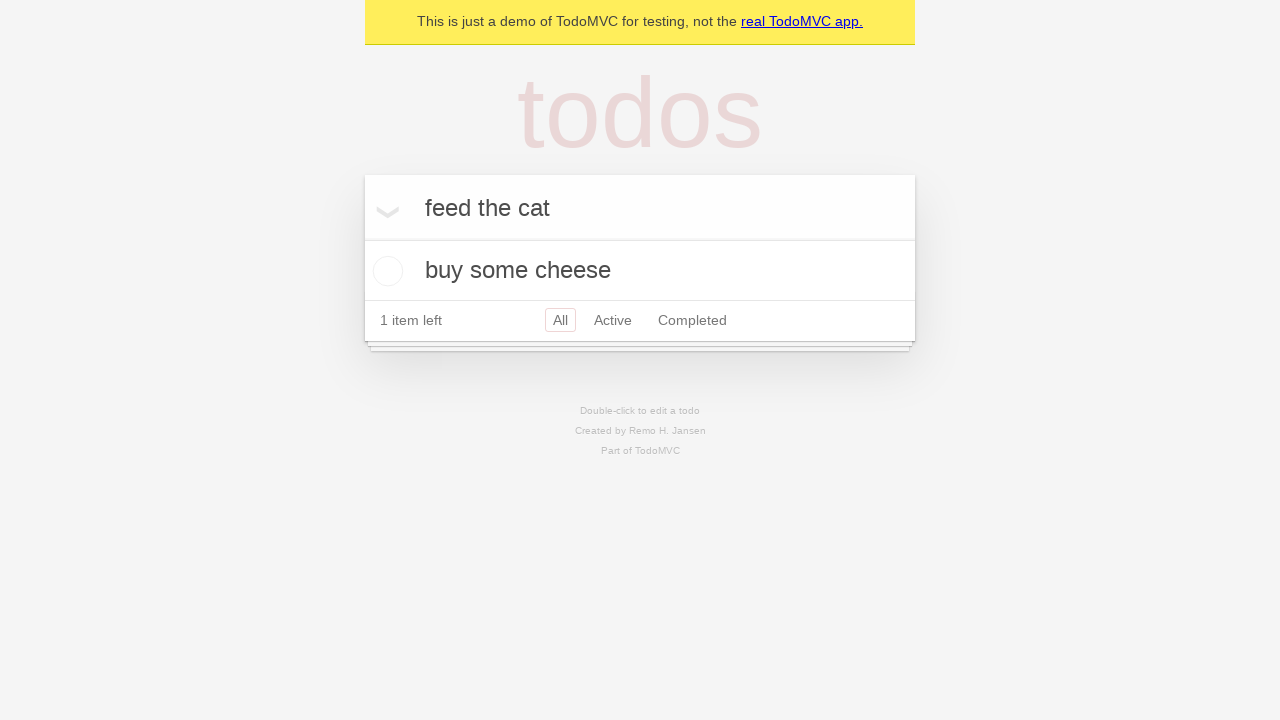

Pressed Enter to create todo 'feed the cat' on internal:attr=[placeholder="What needs to be done?"i]
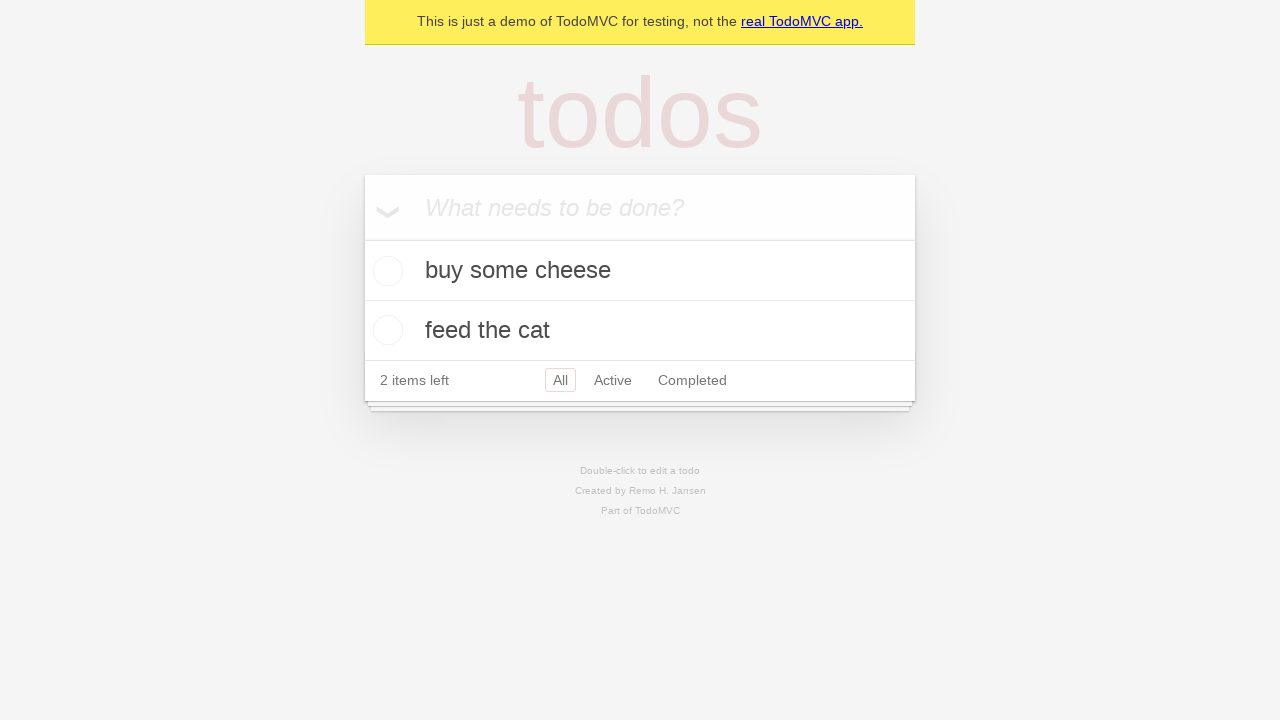

Filled new todo field with 'book a doctors appointment' on internal:attr=[placeholder="What needs to be done?"i]
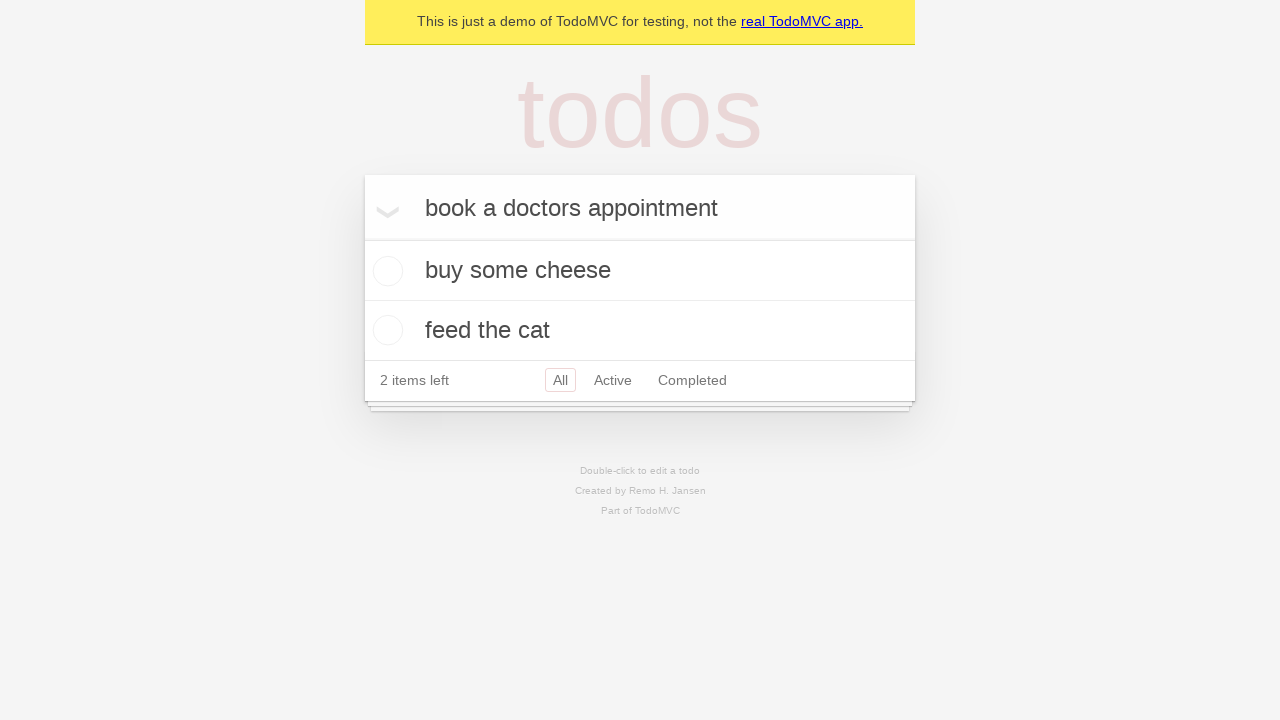

Pressed Enter to create todo 'book a doctors appointment' on internal:attr=[placeholder="What needs to be done?"i]
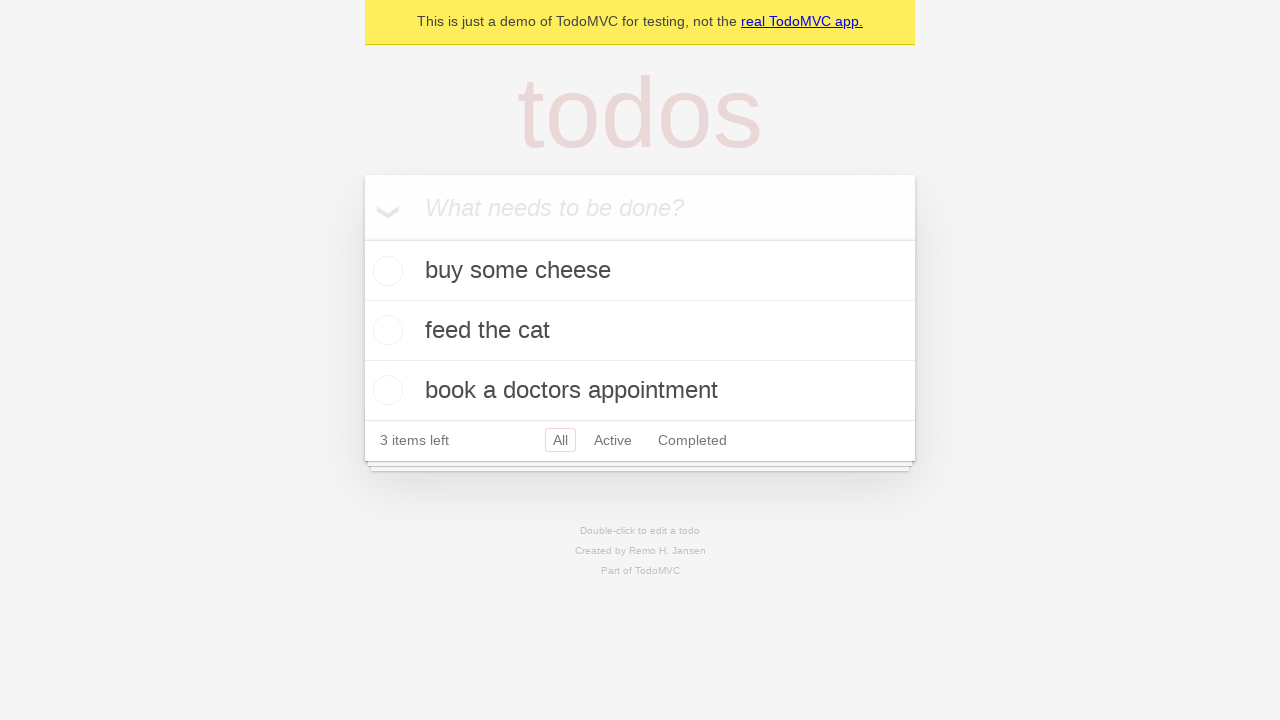

All 3 todo items loaded
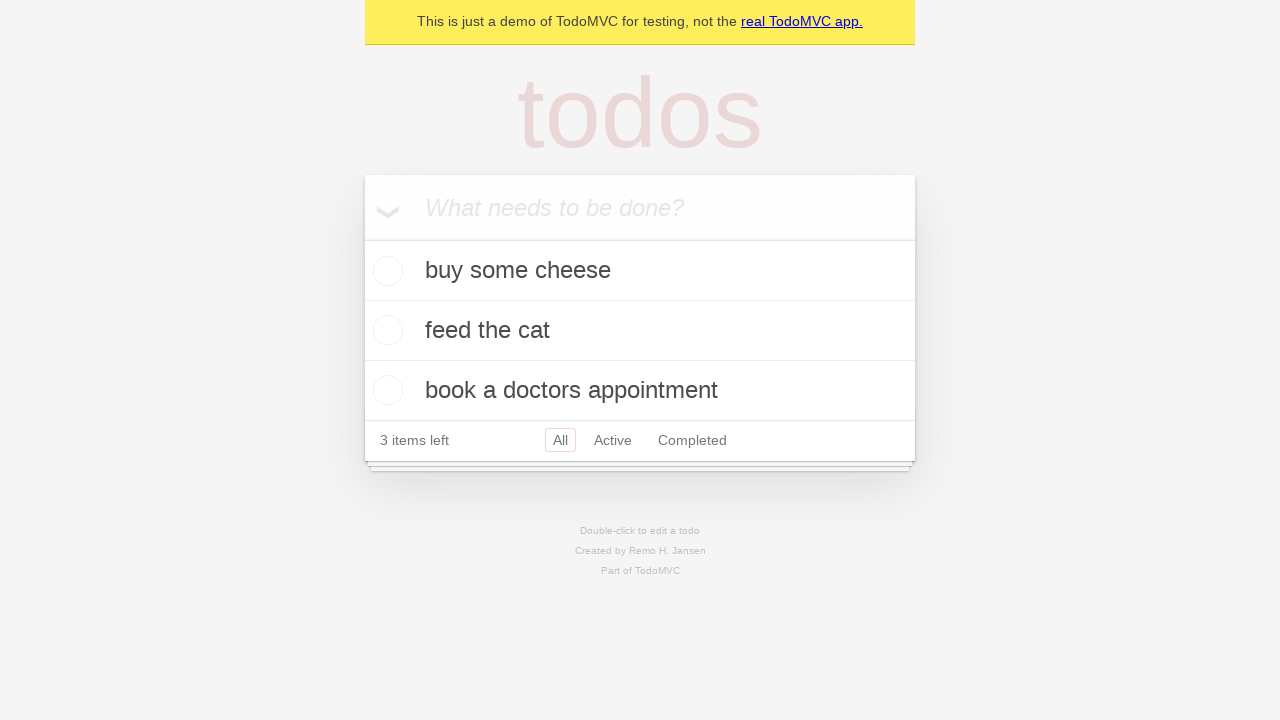

Double-clicked second todo item to enter edit mode at (640, 331) on internal:testid=[data-testid="todo-item"s] >> nth=1
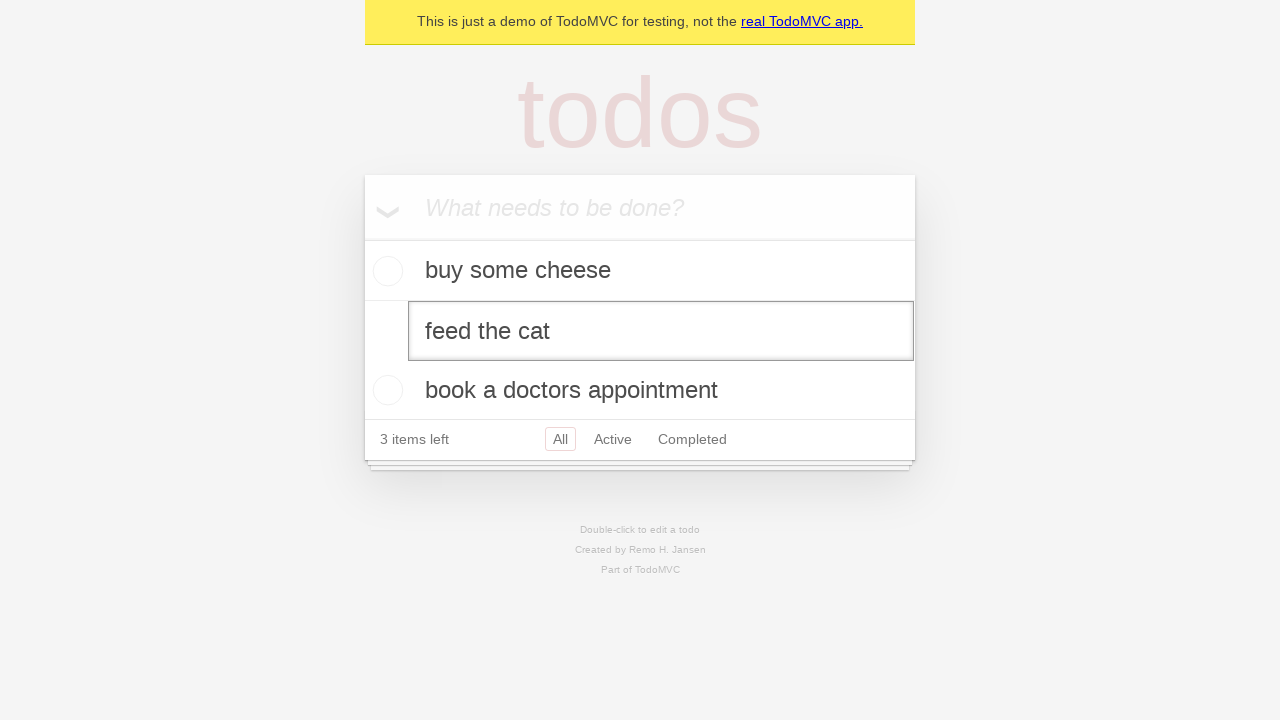

Filled edit field with text containing leading and trailing spaces on internal:testid=[data-testid="todo-item"s] >> nth=1 >> internal:role=textbox[nam
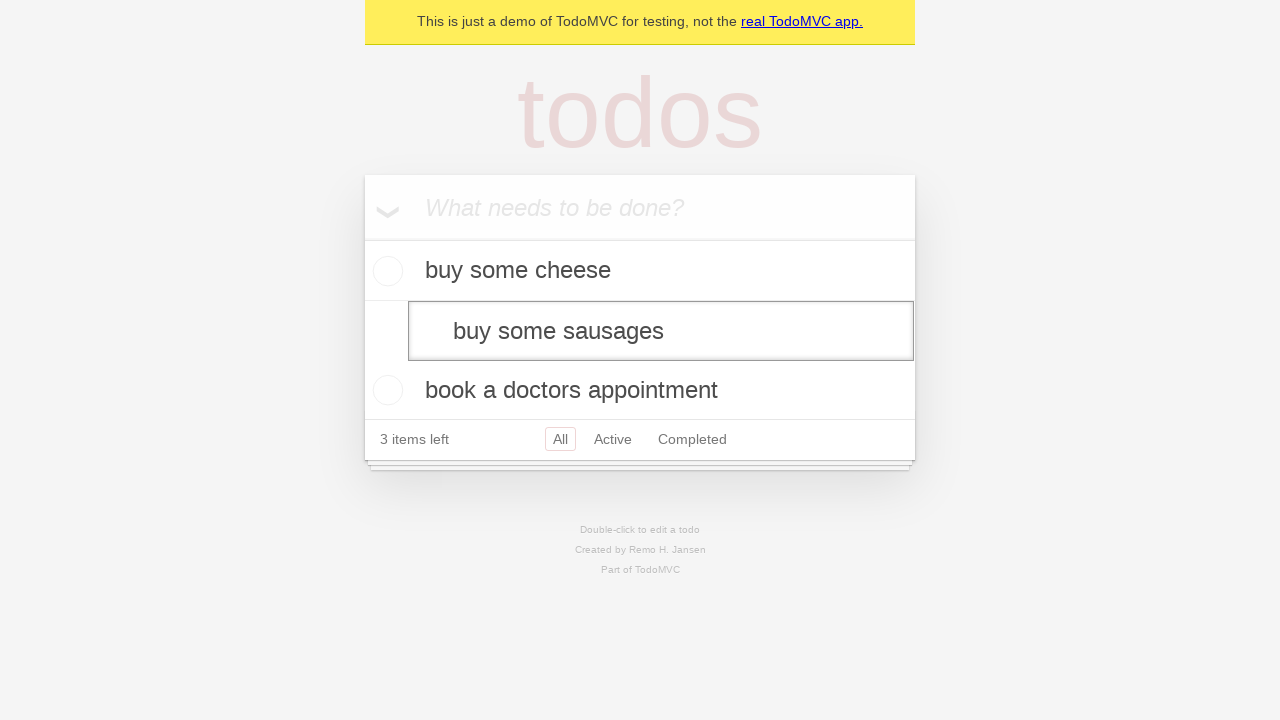

Pressed Enter to save edited todo with trimmed text on internal:testid=[data-testid="todo-item"s] >> nth=1 >> internal:role=textbox[nam
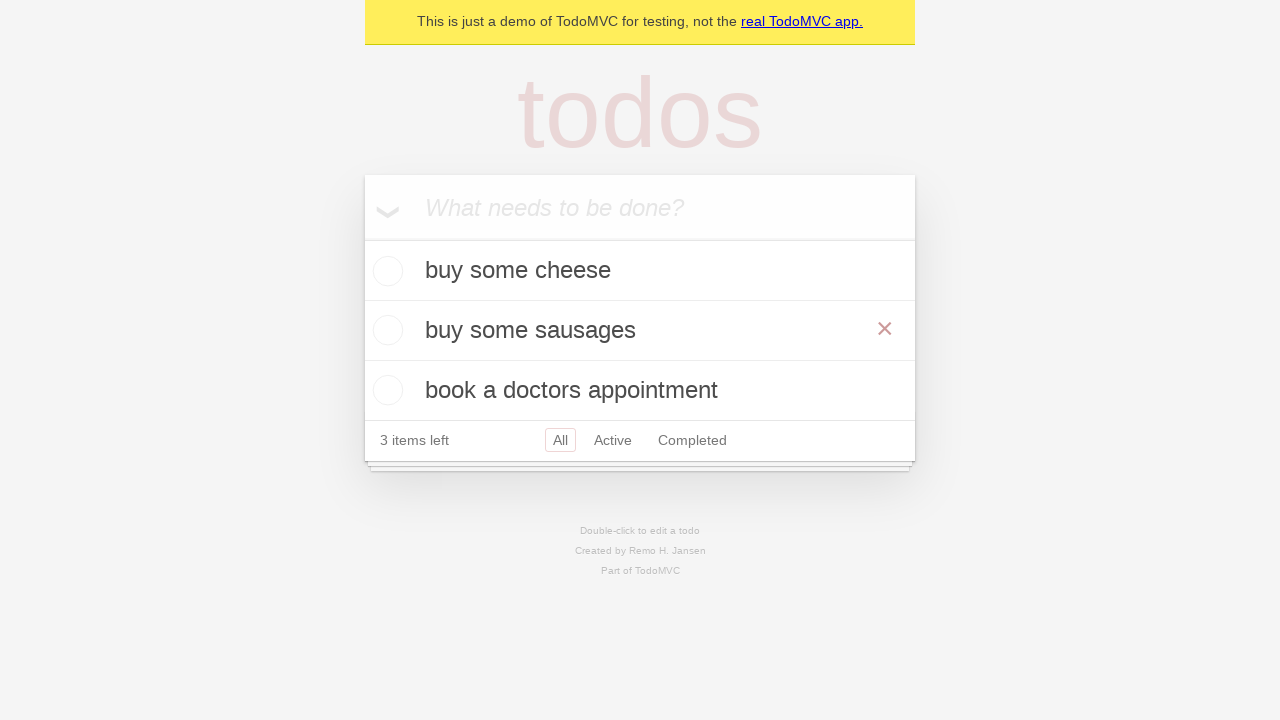

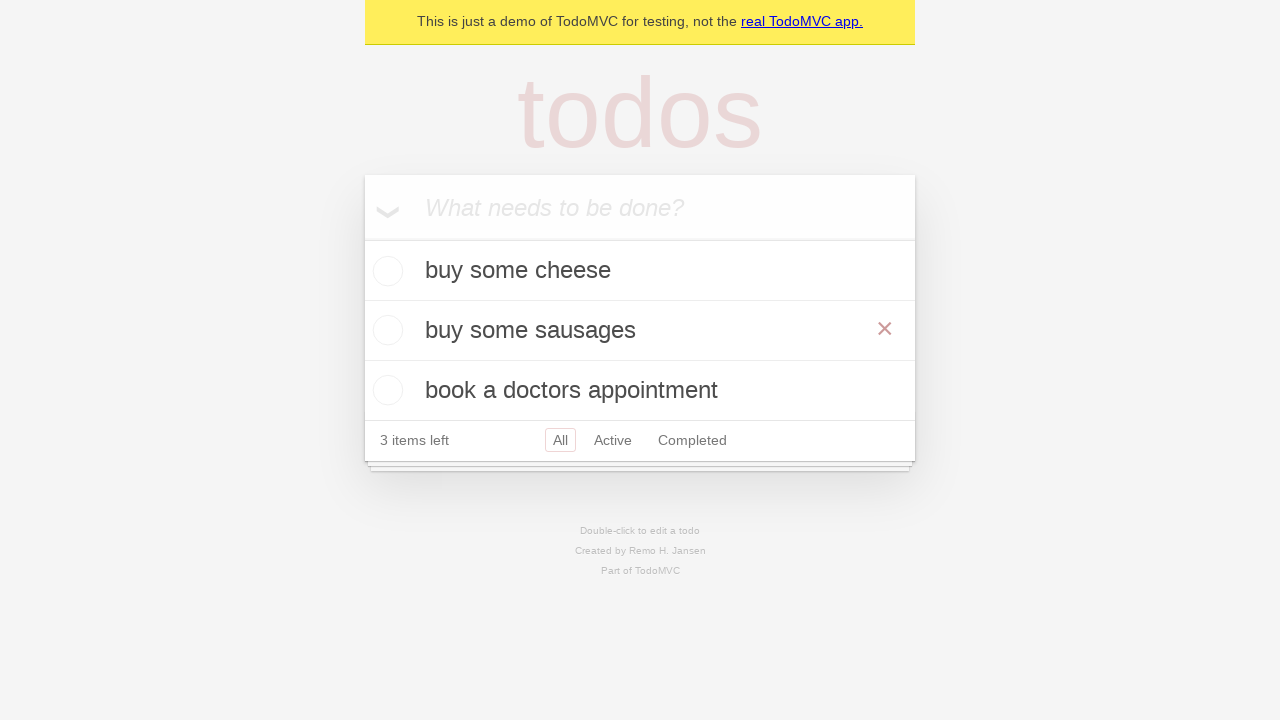